Tests screenshot functionality by verifying element visibility, taking partial and full page screenshots, and confirming element state changes

Starting URL: https://rahulshettyacademy.com/AutomationPractice/

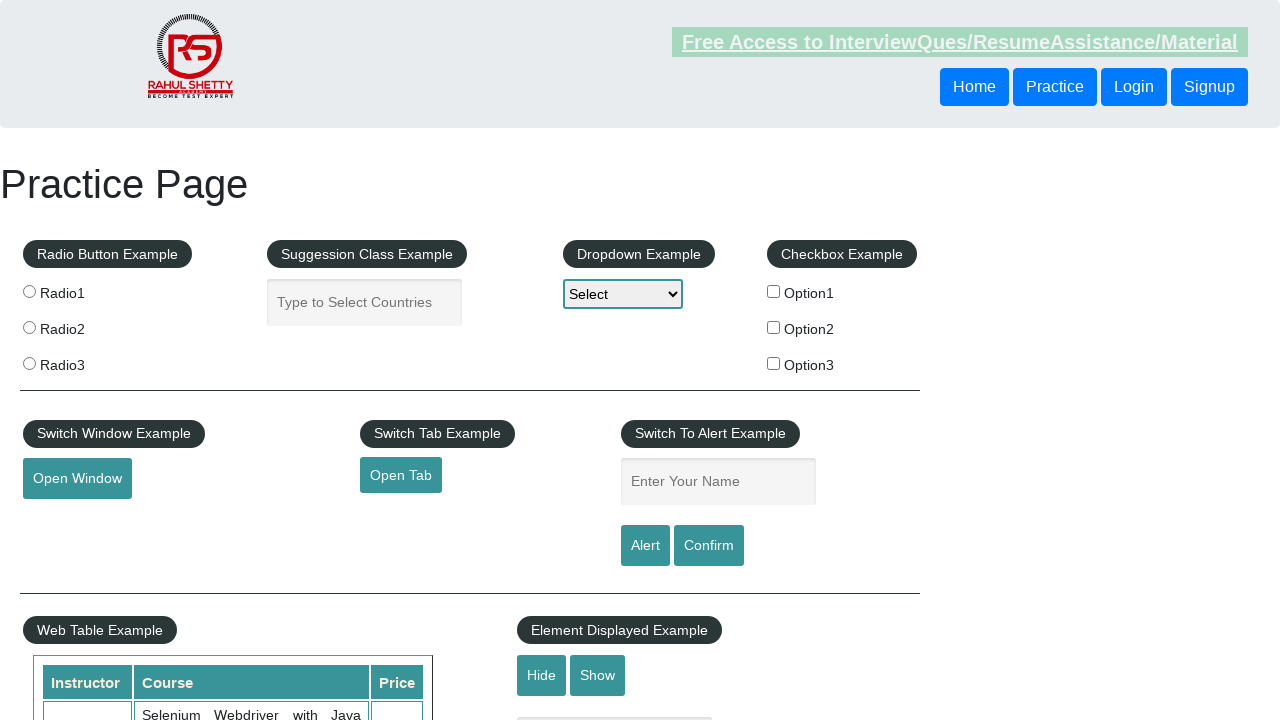

Verified that displayed text element is visible
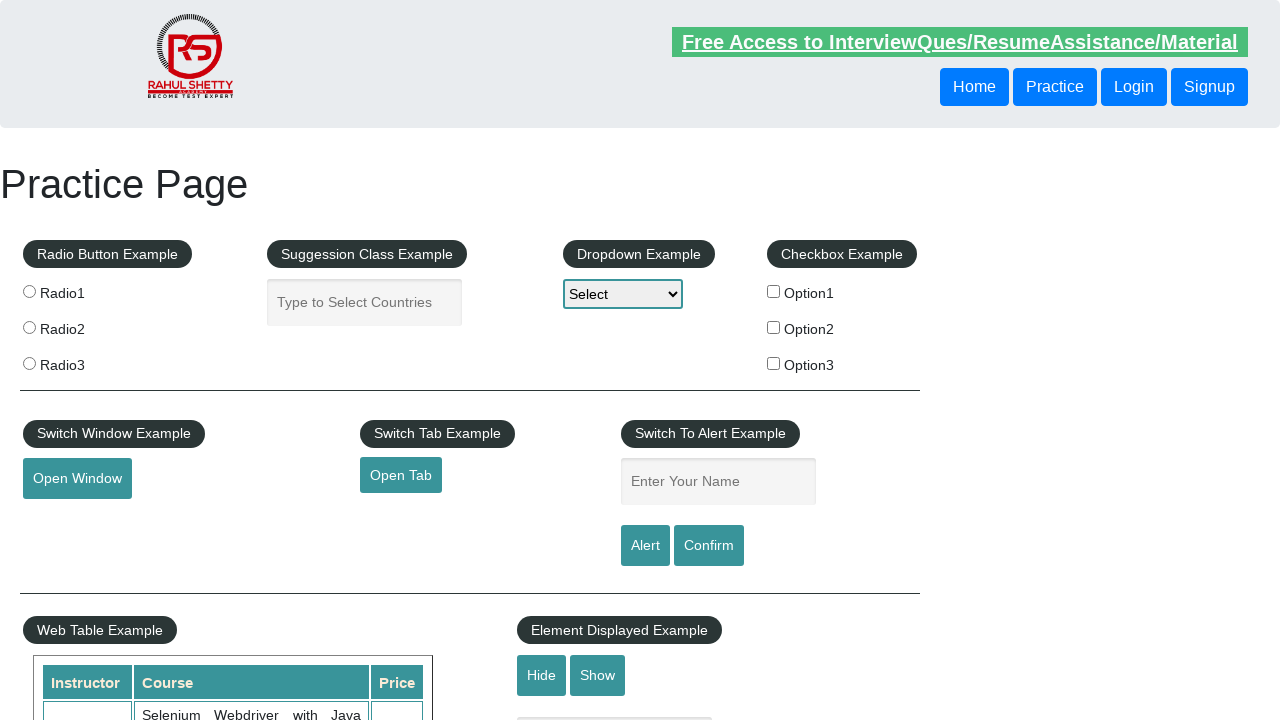

Clicked hide button to hide the textbox at (542, 675) on #hide-textbox
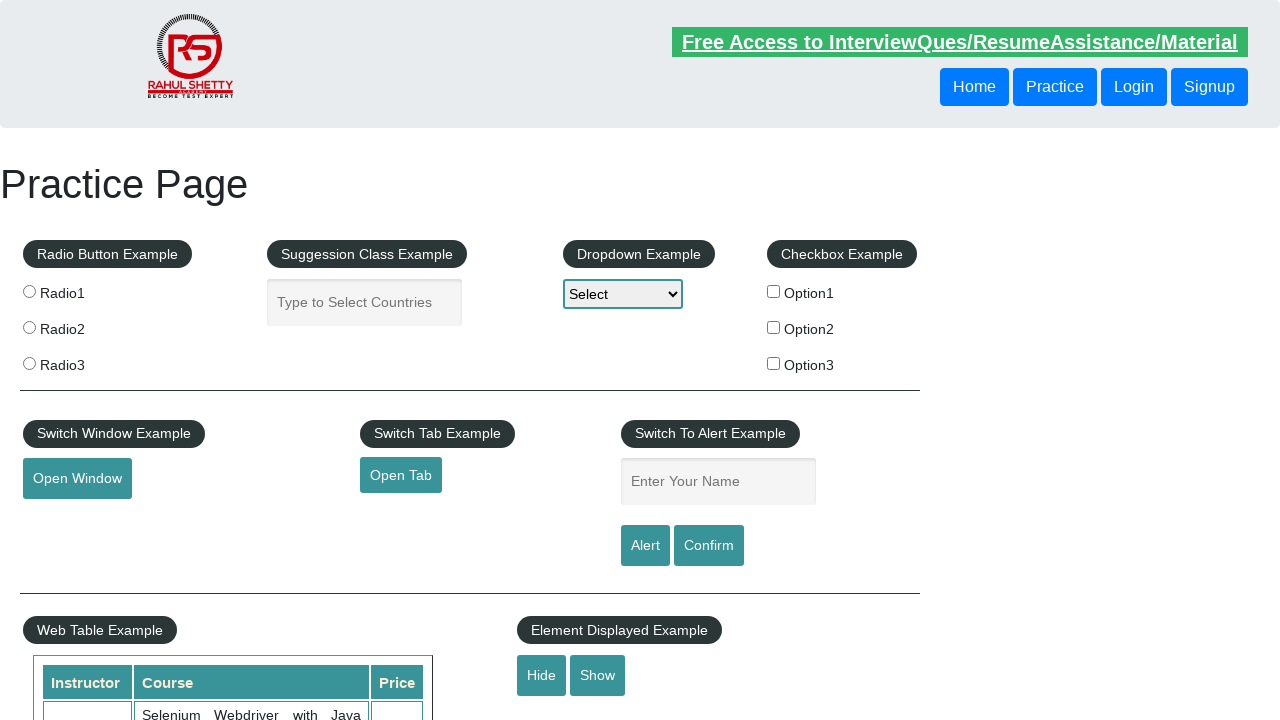

Verified that displayed text element is now hidden
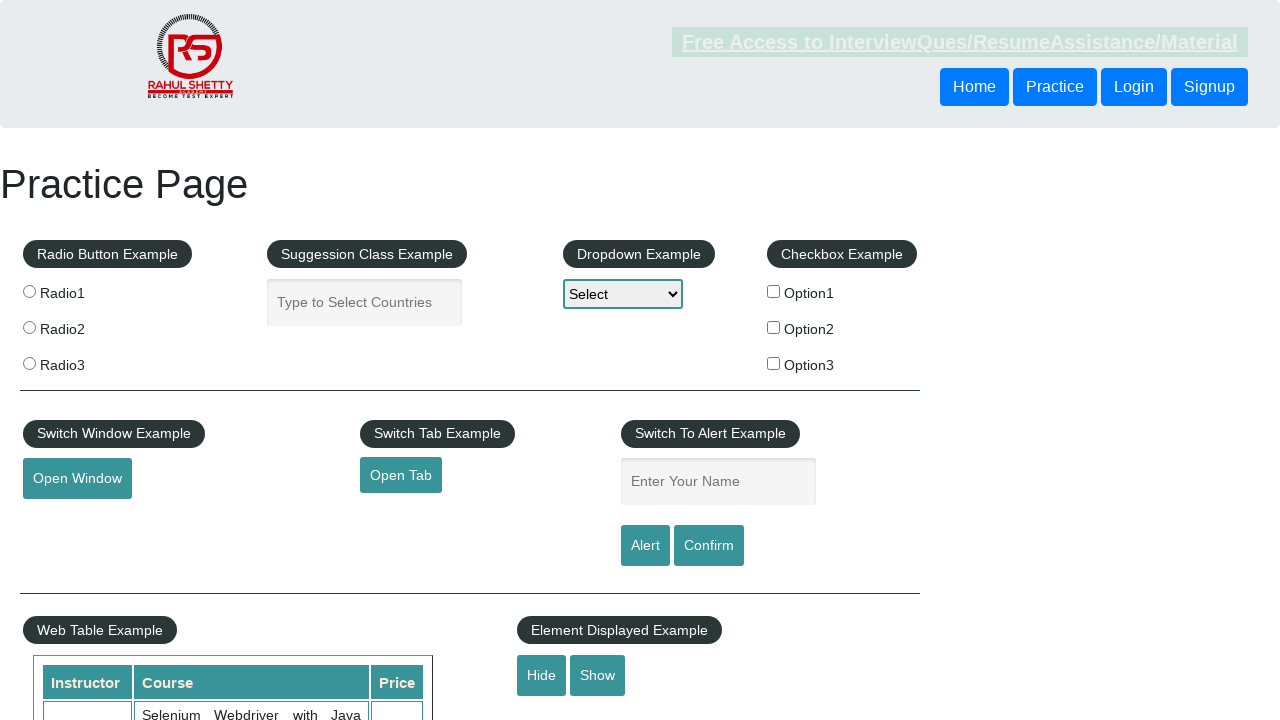

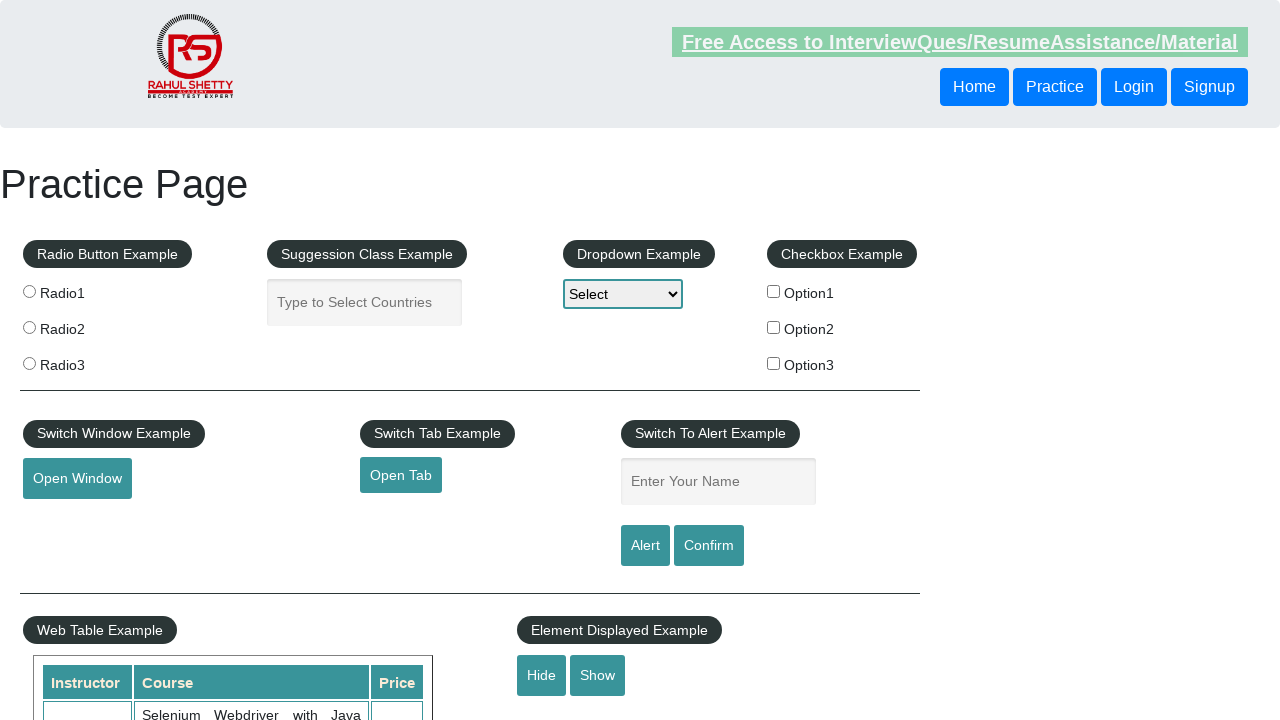